Tests a registration form by filling first name and last name fields using various XPath selector strategies including absolute, relative, OR conditions, AND conditions, and chained XPaths.

Starting URL: https://demo.automationtesting.in/Register.html

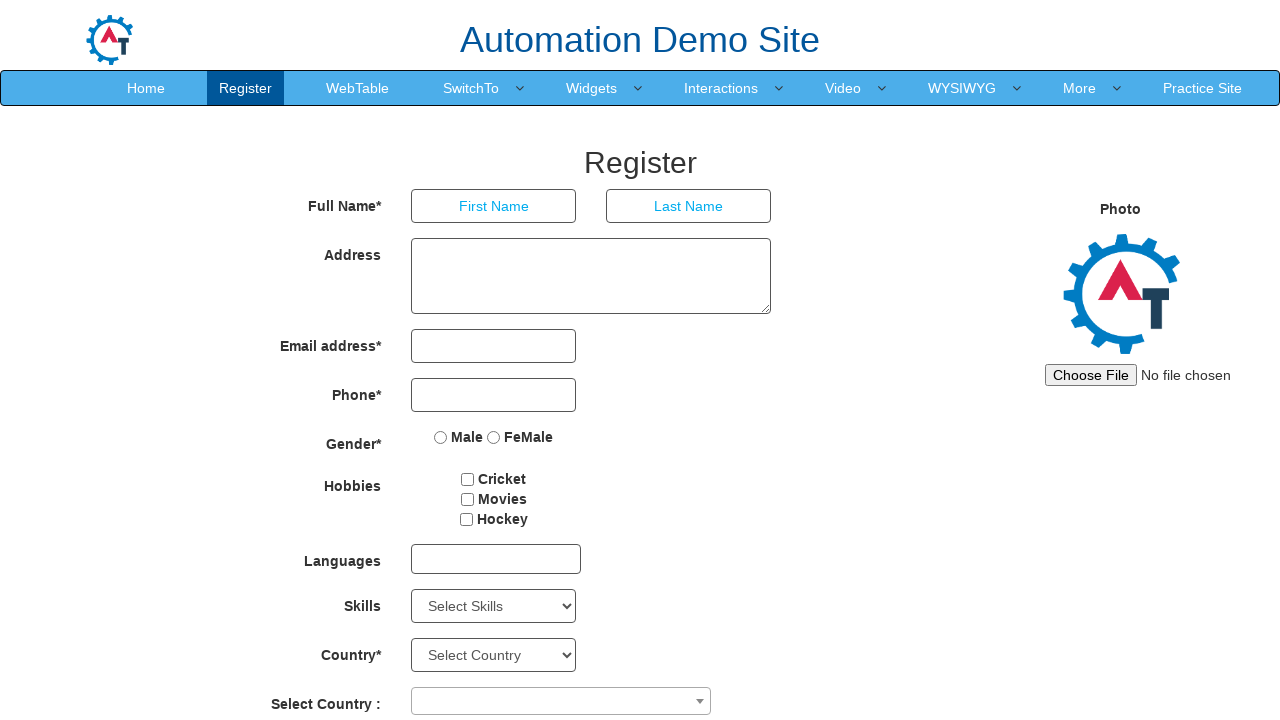

Filled first name field with 'Rohit' using ng-model selector on input[ng-model='FirstName']
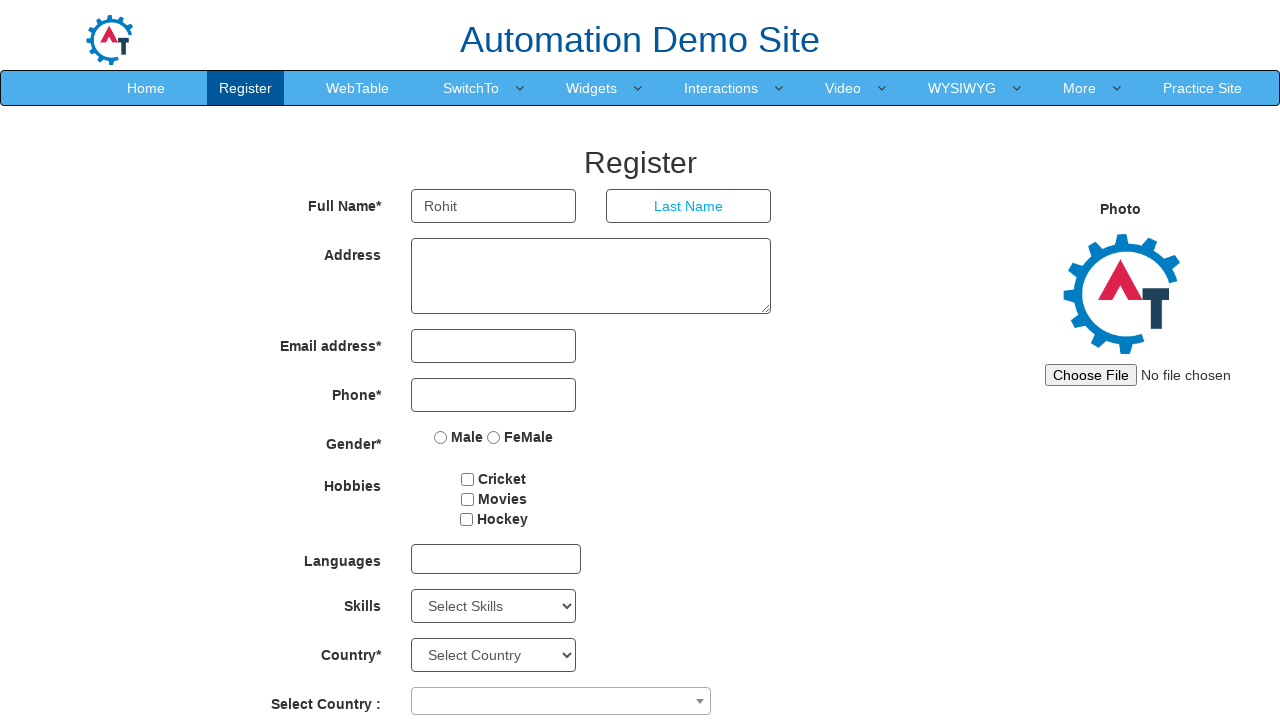

Filled last name field with 'Patil' using ng-model selector on input[ng-model='LastName']
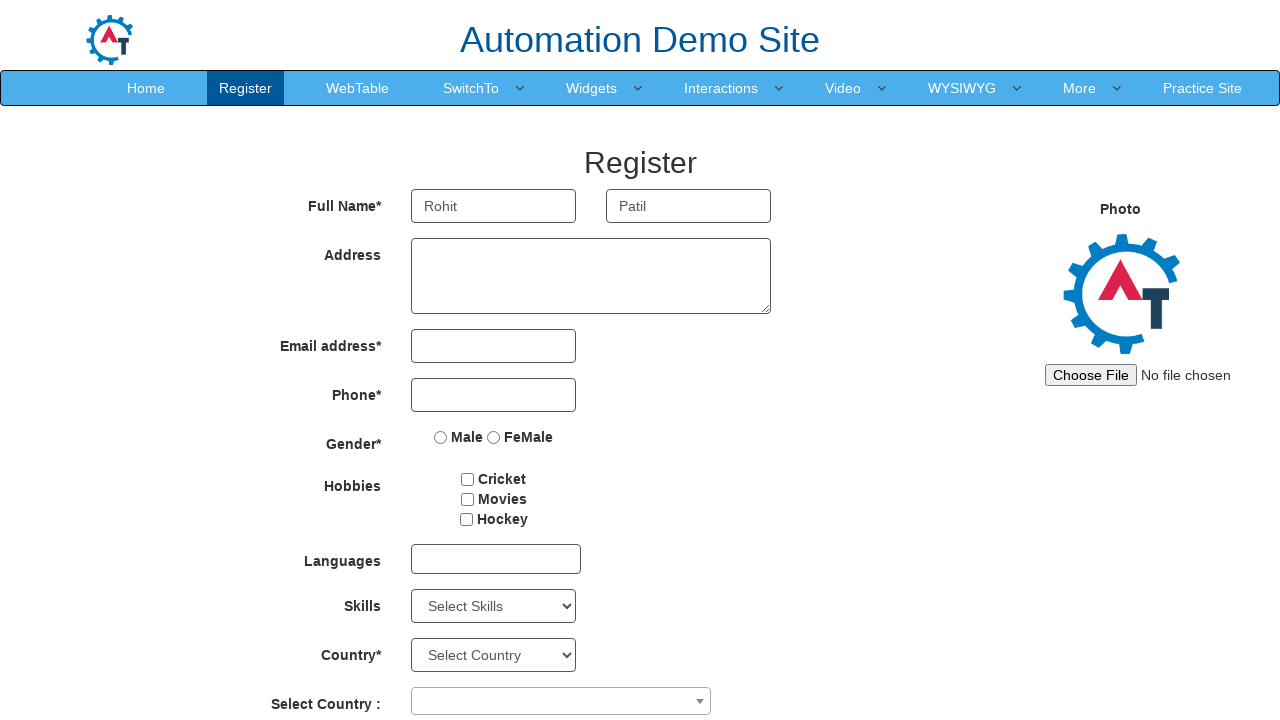

Filled first name field with 'Rahul' using placeholder selector on input[placeholder='First Name']
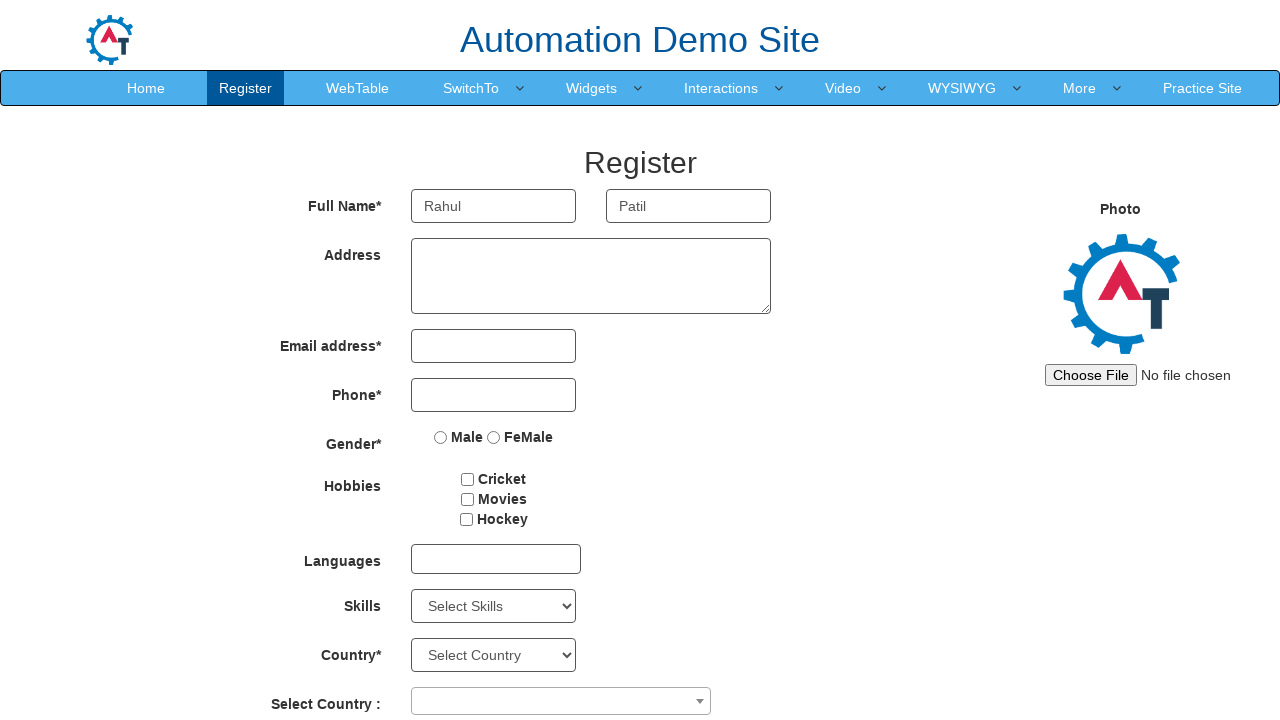

Filled last name field with 'Patil' using placeholder selector on input[placeholder='Last Name']
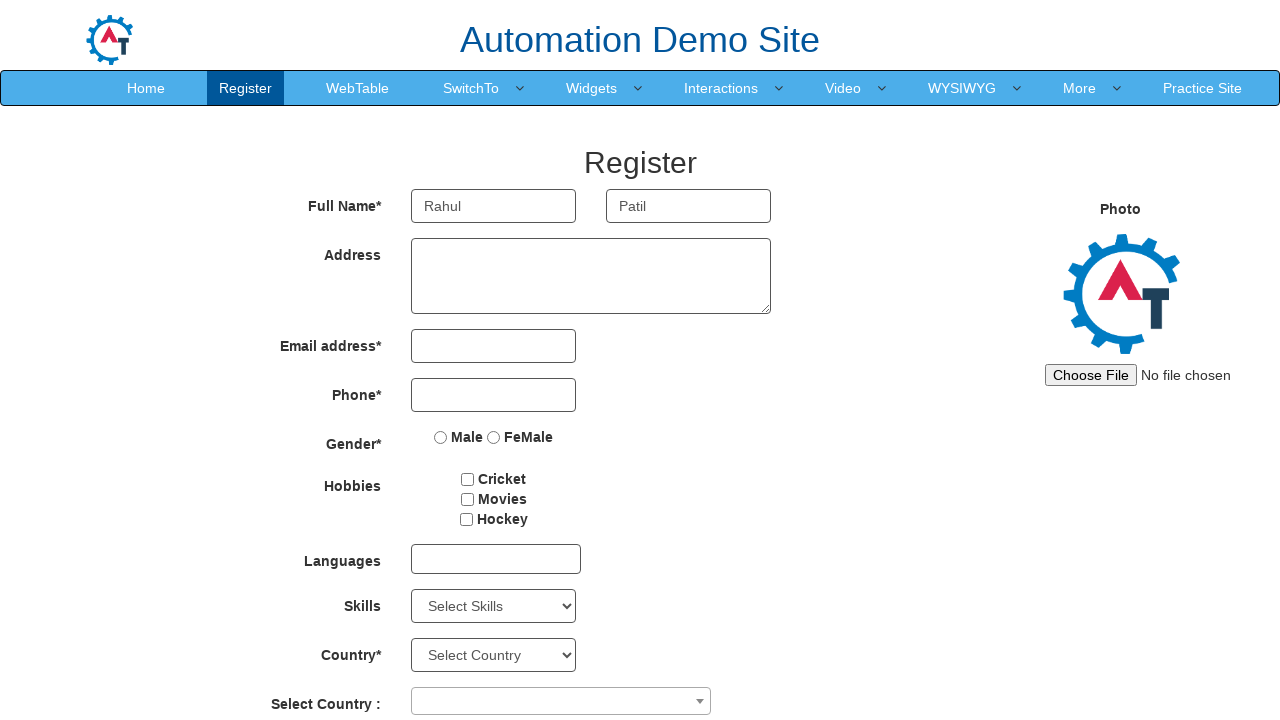

Filled first name field with 'WWW' using OR logic selector on input[ng-model='FirstName']
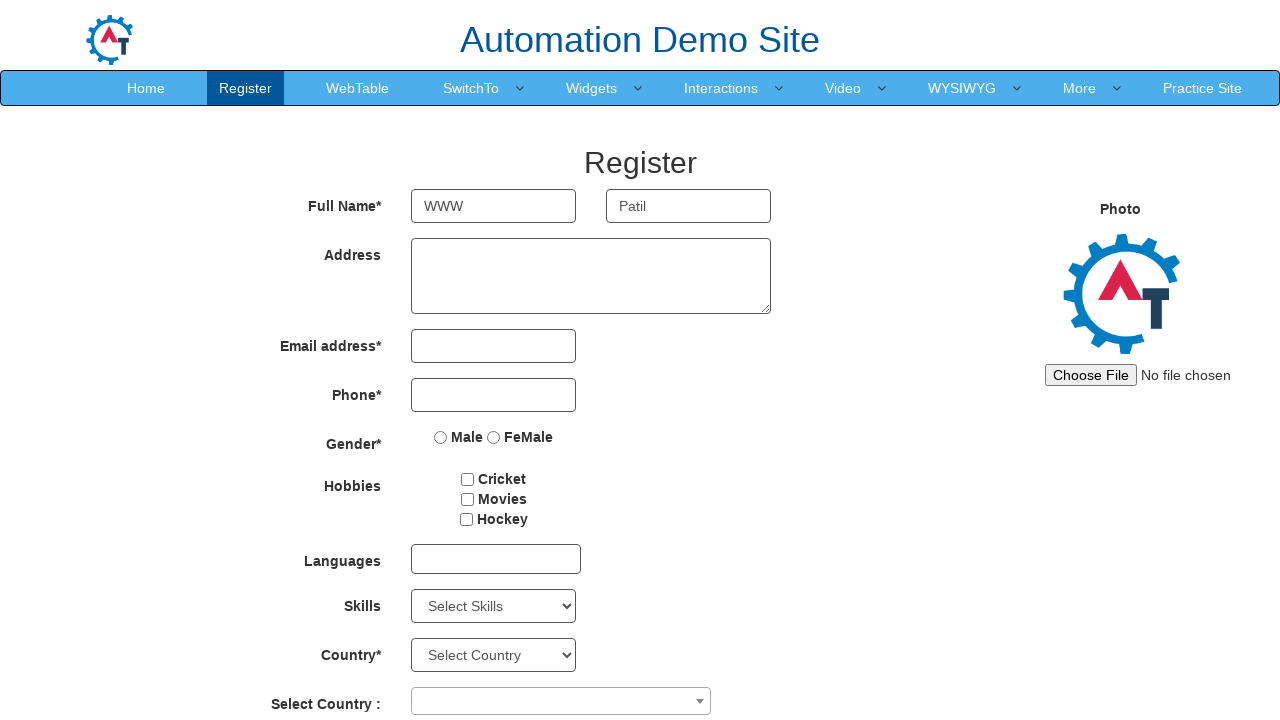

Filled last name field with 'RRR' using OR logic selector on input[ng-model='LastName']
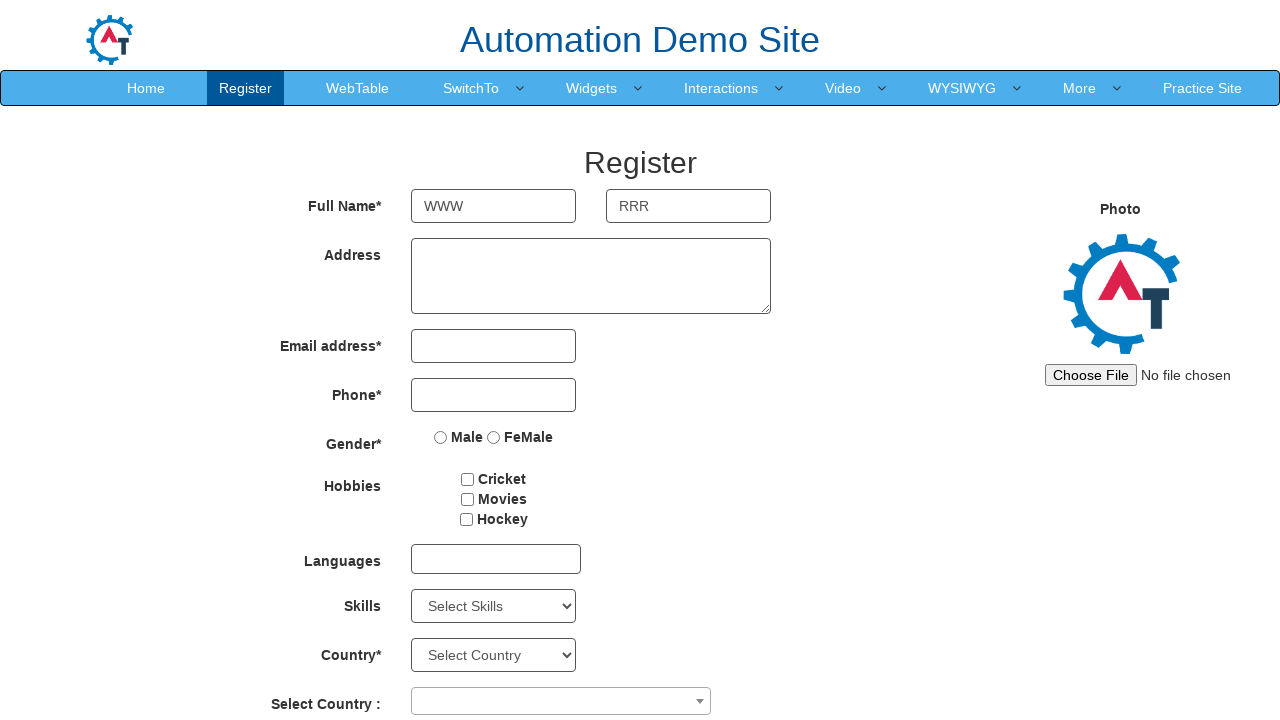

Filled first name field with 'FFF' using AND logic selector (type and ng-model) on input[type='text'][ng-model='FirstName']
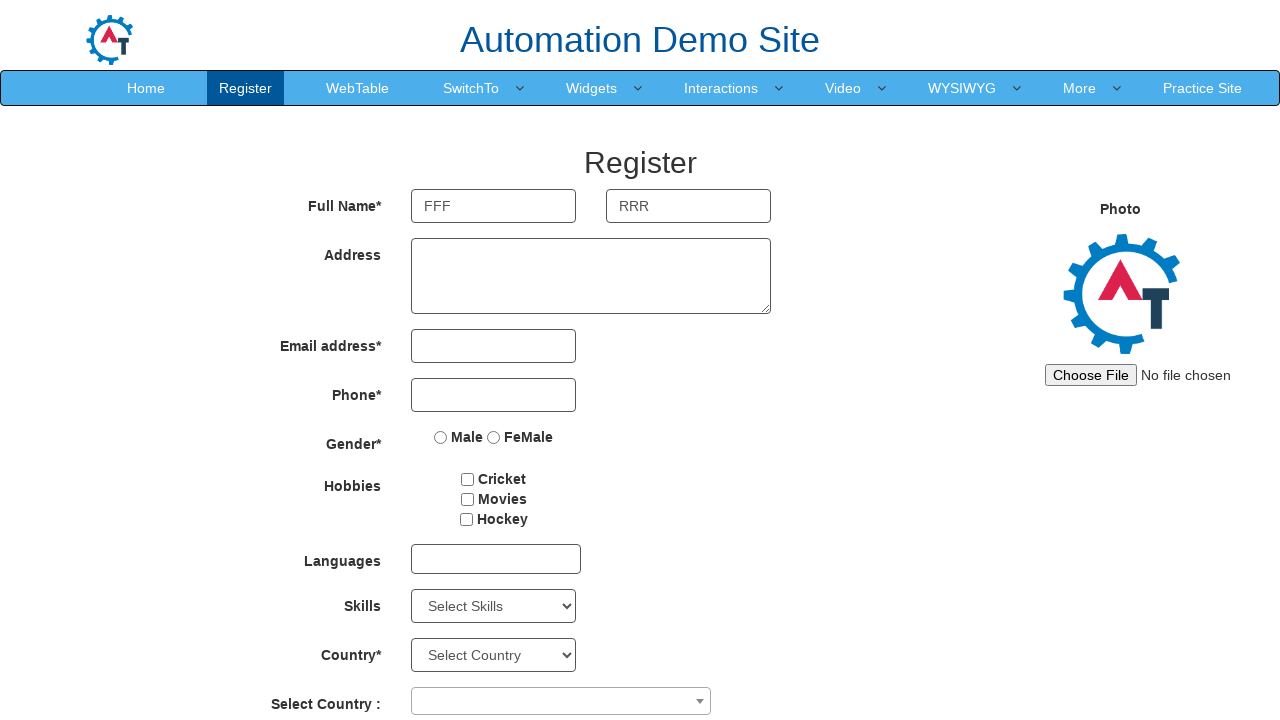

Filled last name field with 'SSS' using AND logic selector (placeholder and ng-model) on input[placeholder='Last Name'][ng-model='LastName']
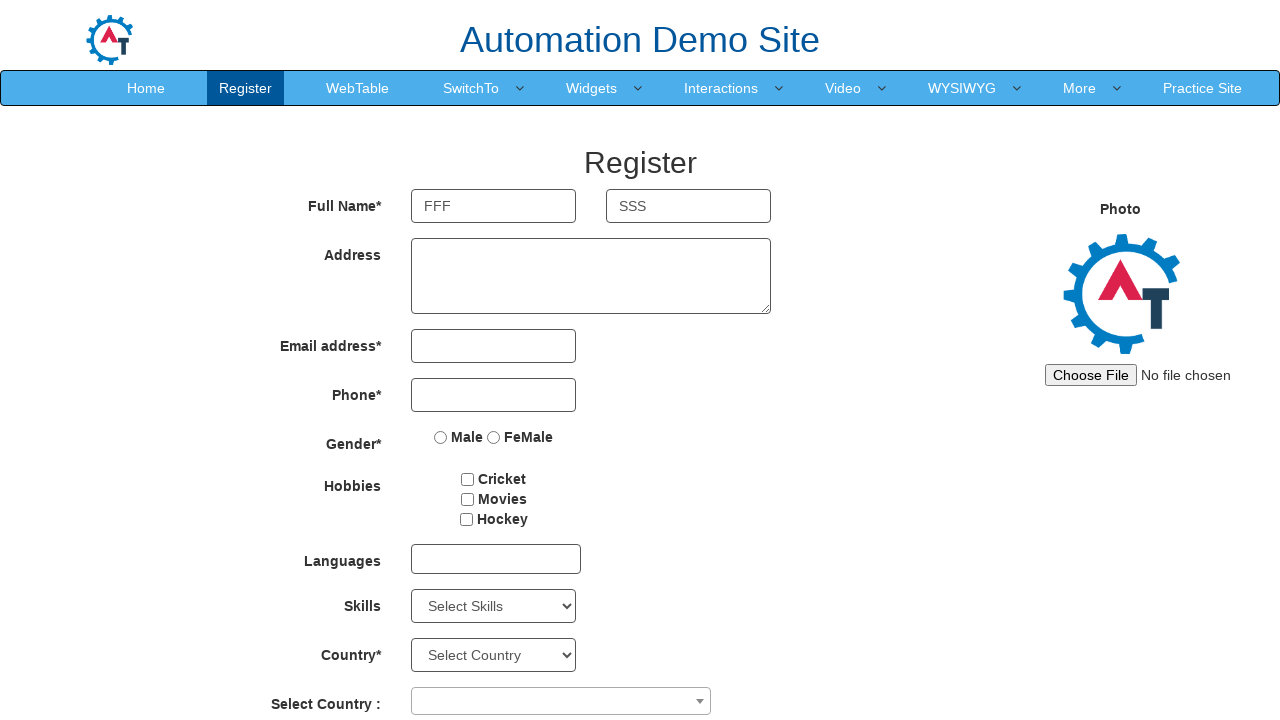

Filled first name field with 'DFGH' using chained selector (div.col-md-4 > input) on div.col-md-4 input[placeholder='First Name']
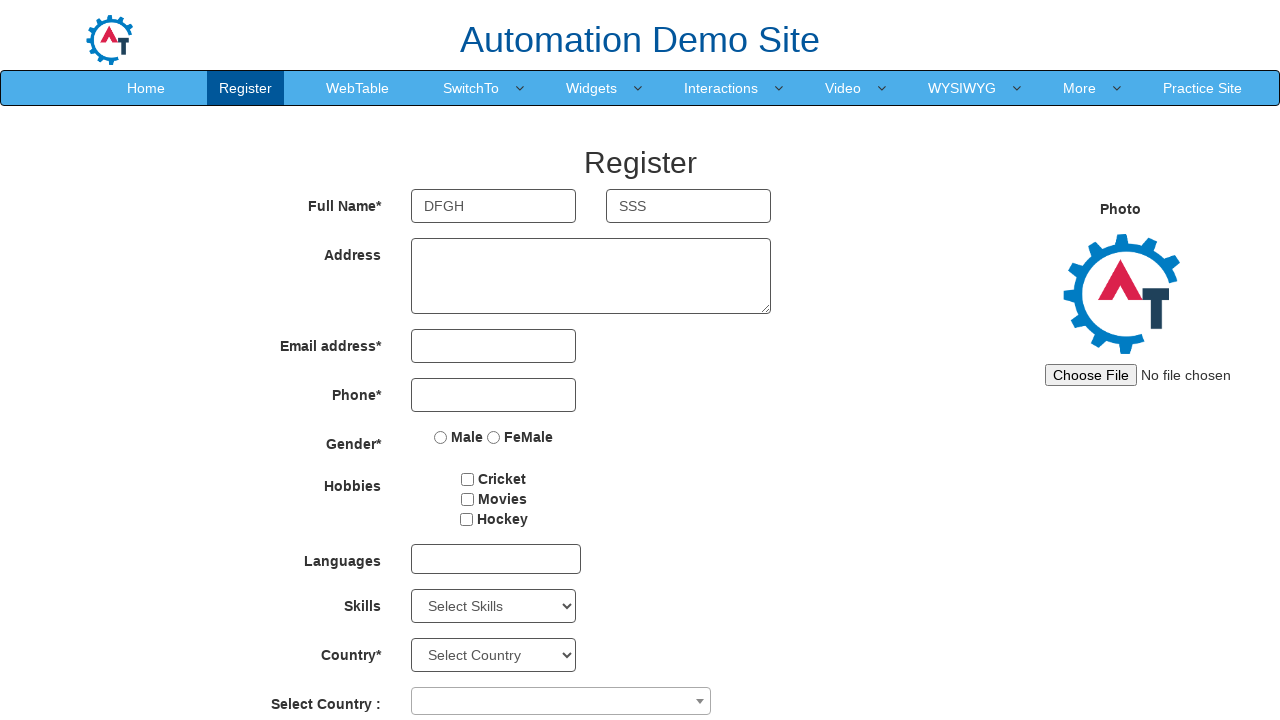

Filled last name field with 'ASDFG' using chained selector (div.col-md-4 > input) on div.col-md-4 input[placeholder='Last Name']
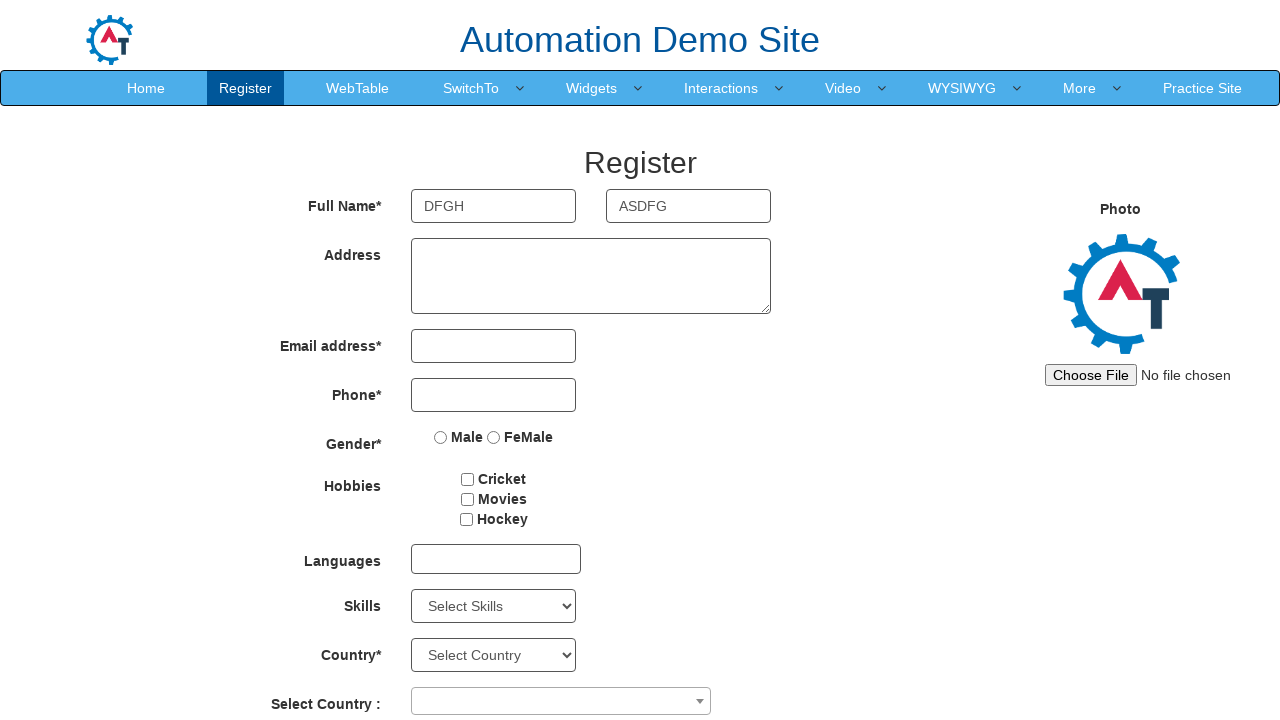

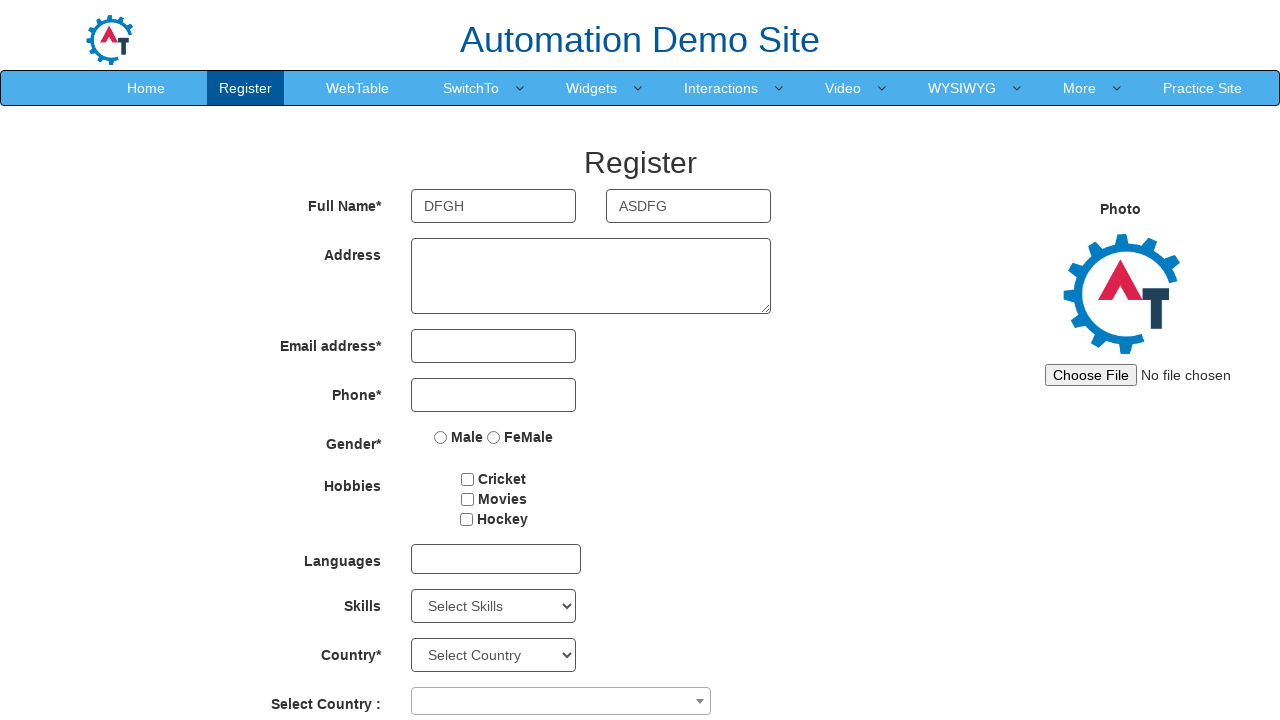